Tests prompt alert functionality by navigating to alert demo page, triggering a prompt alert, entering text, and accepting it

Starting URL: http://demo.automationtesting.in/Alerts.html

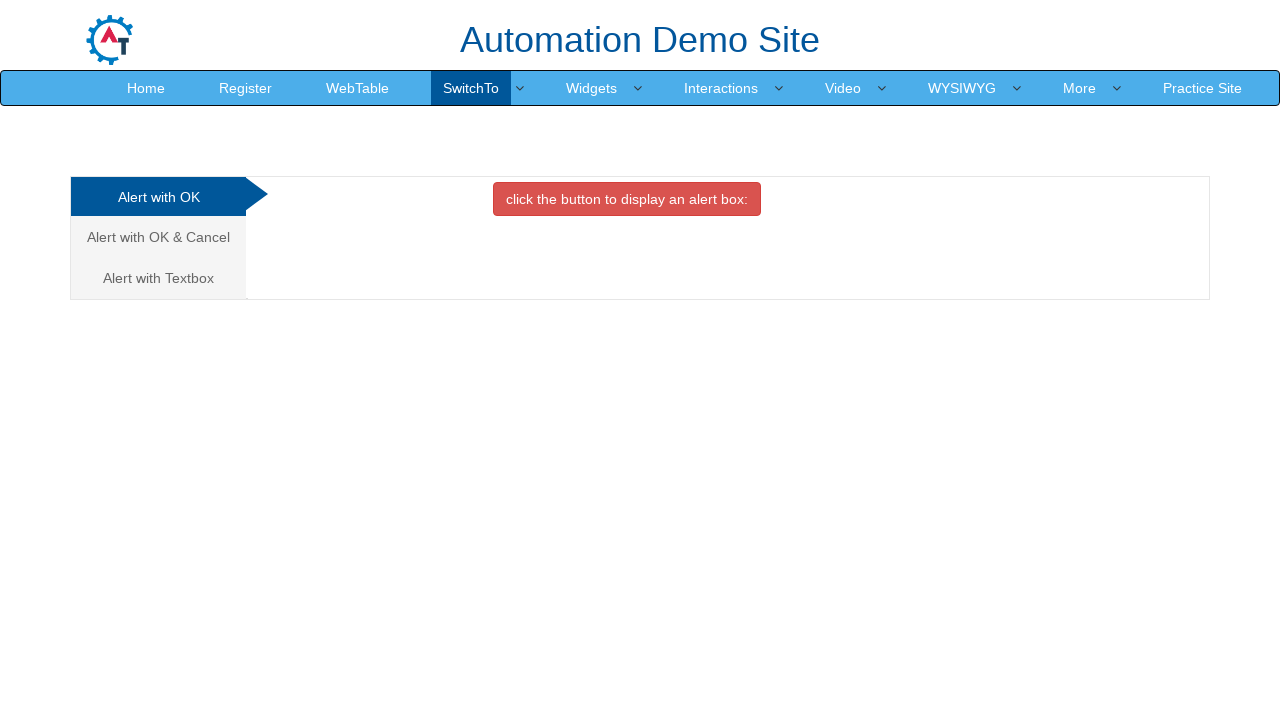

Clicked on 'Alert with Textbox' tab at (158, 278) on xpath=//a[contains(text(),'Alert with Textbox')]
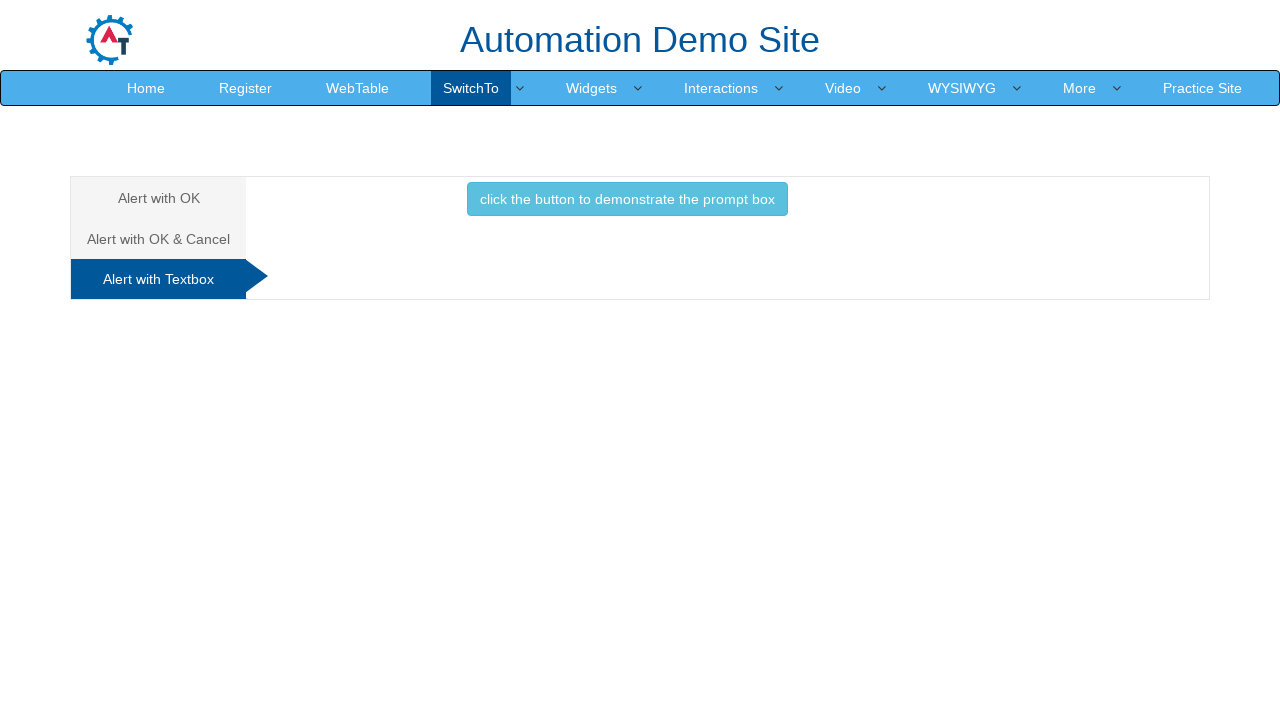

Clicked button to trigger prompt alert at (627, 199) on xpath=//button[contains(text(),'click the button to demonstrate the prompt box')
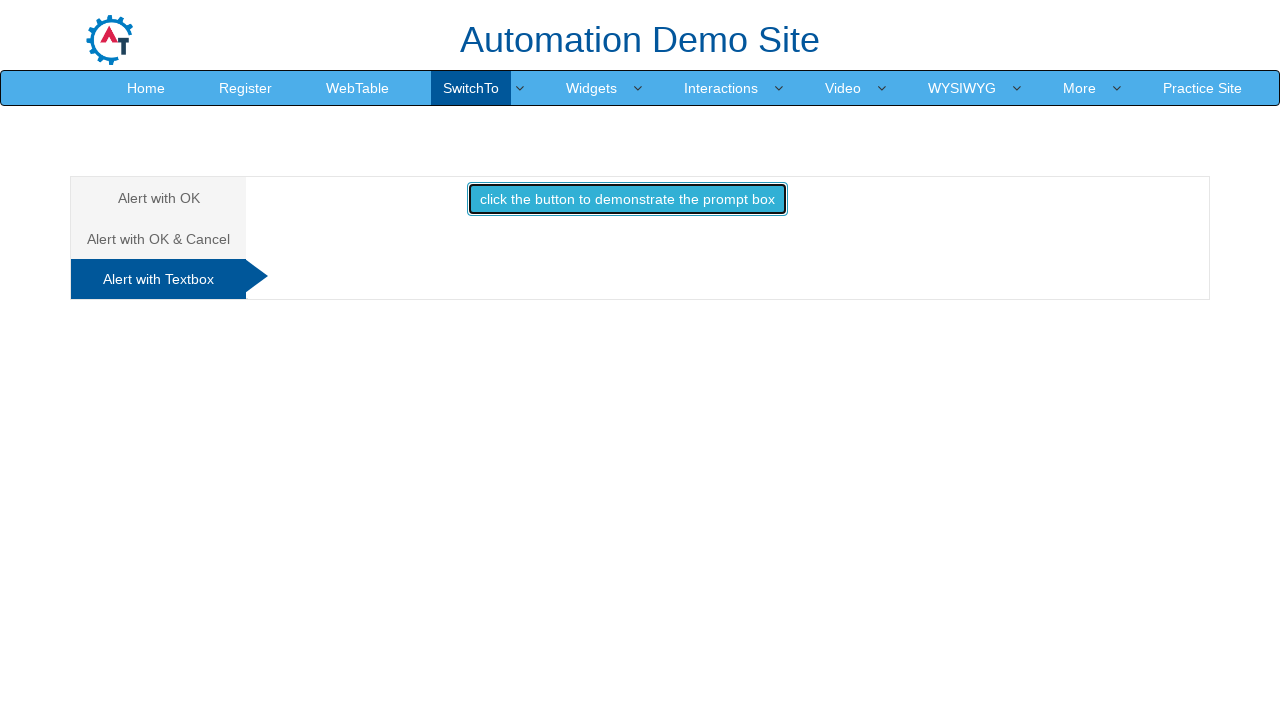

Set up dialog handler to accept prompt with text 'Automation Testing user'
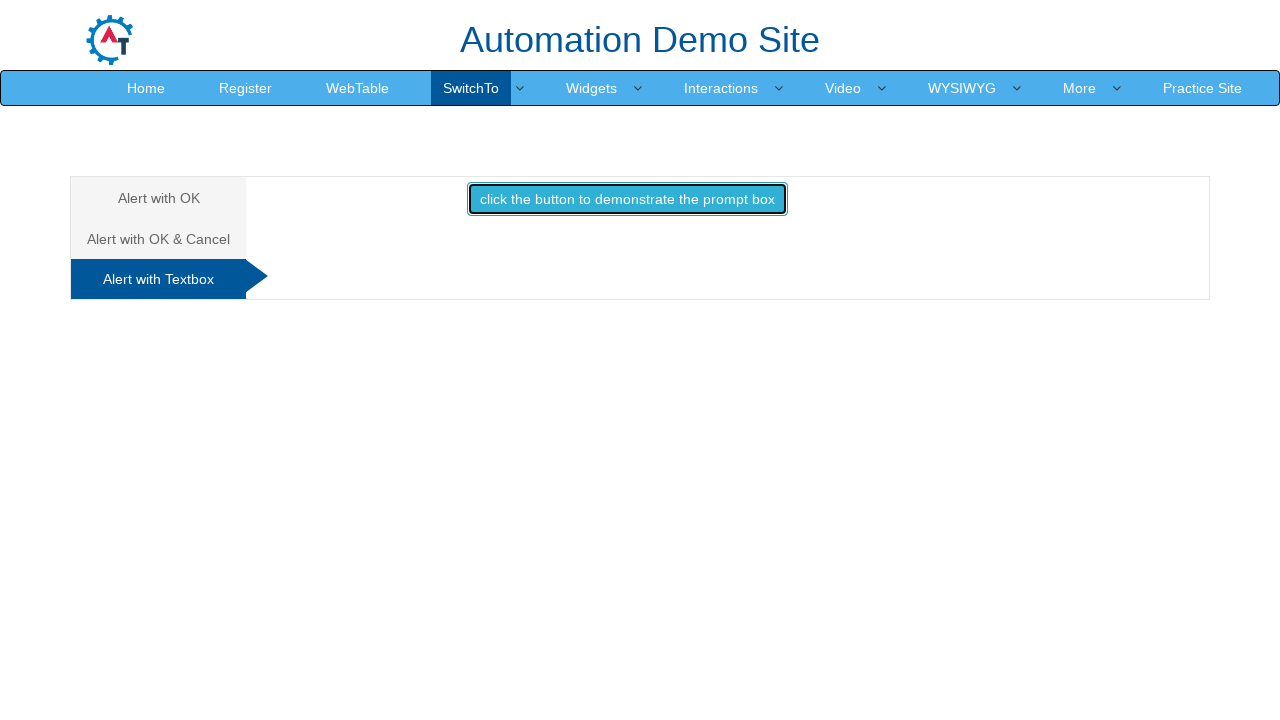

Clicked button to trigger prompt alert and accepted with text input at (627, 199) on xpath=//button[contains(text(),'click the button to demonstrate the prompt box')
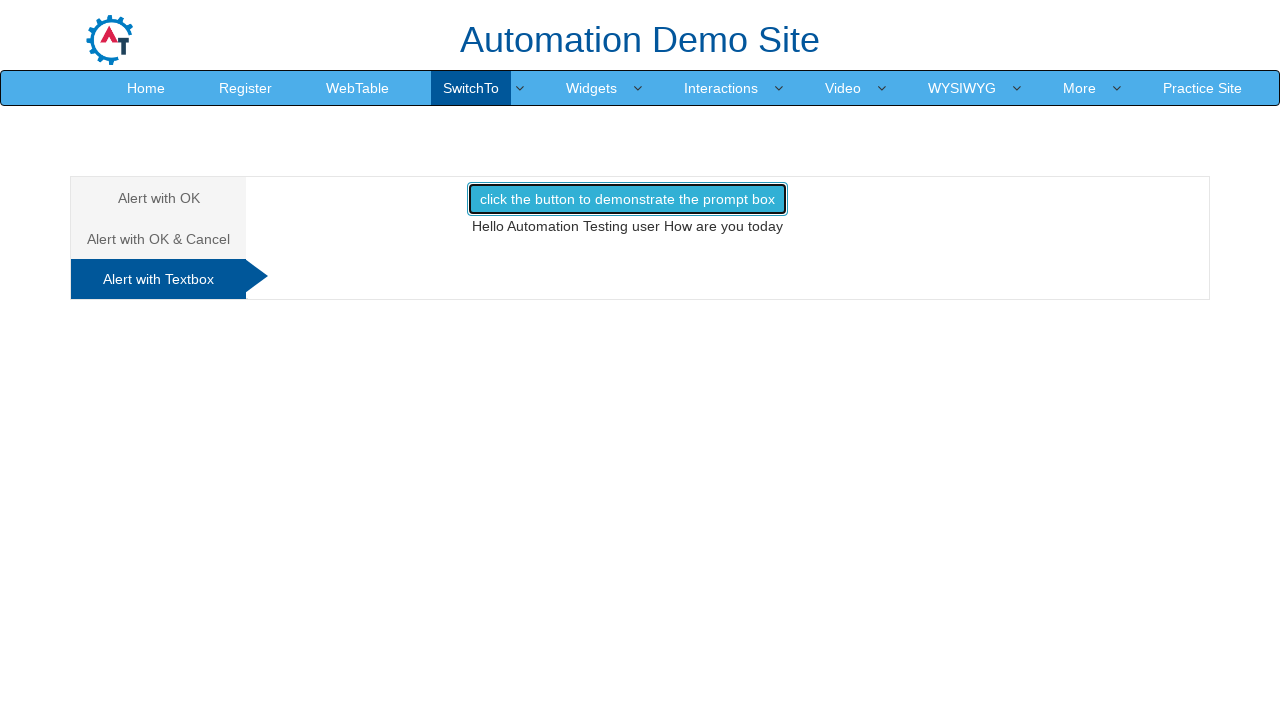

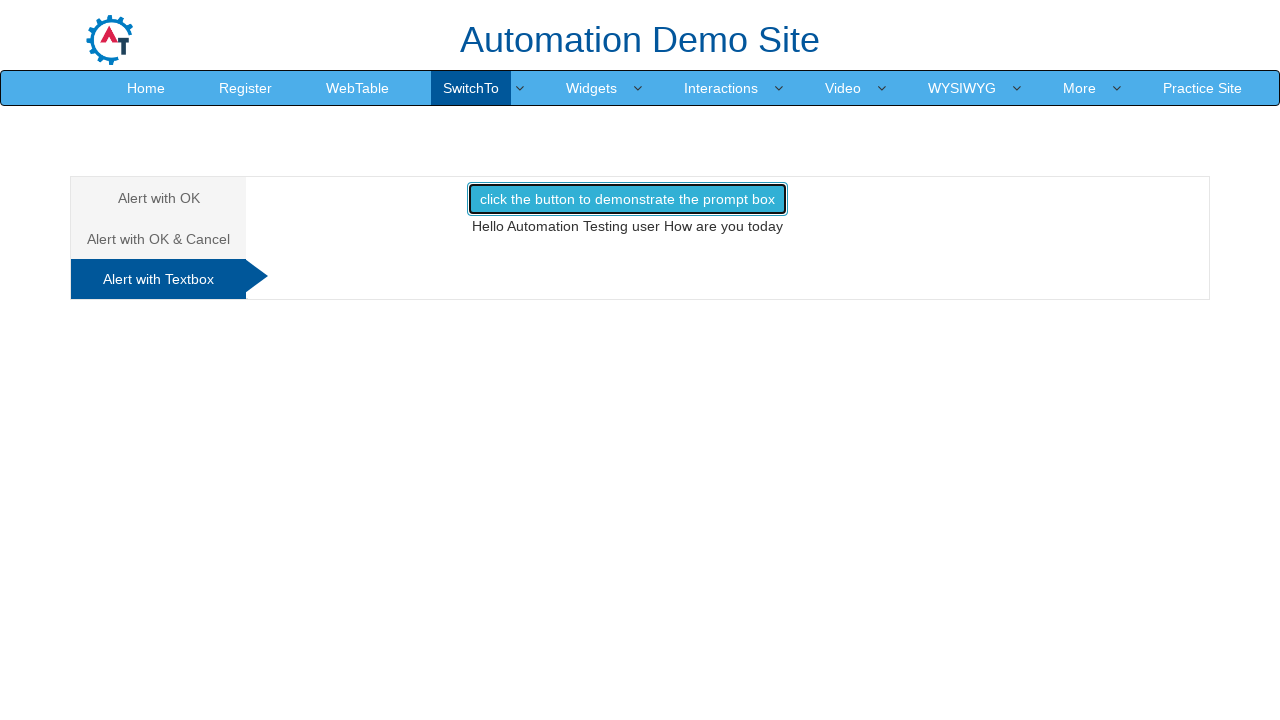